Tests dynamic controls by clicking on the Dynamic Controls link, interacting with a checkbox, and clicking a button to swap the checkbox state

Starting URL: https://the-internet.herokuapp.com/

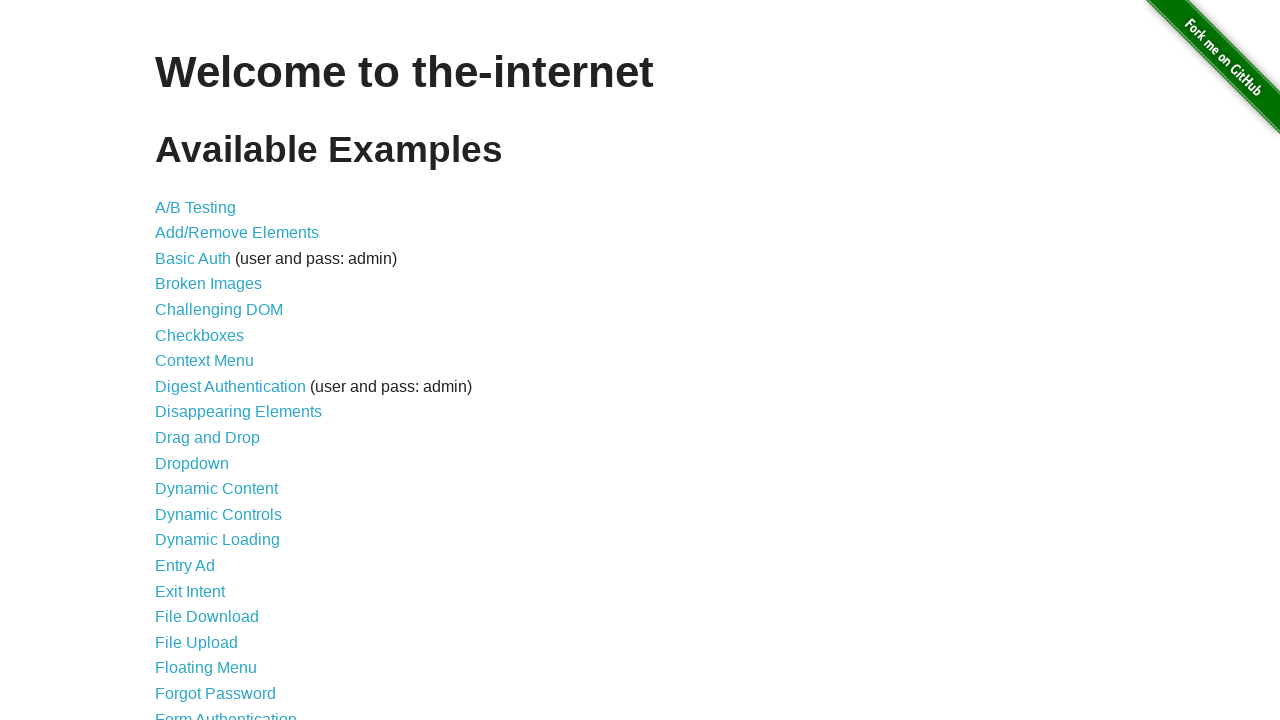

Clicked on Dynamic Controls link at (218, 514) on a:has-text('Dynamic Controls')
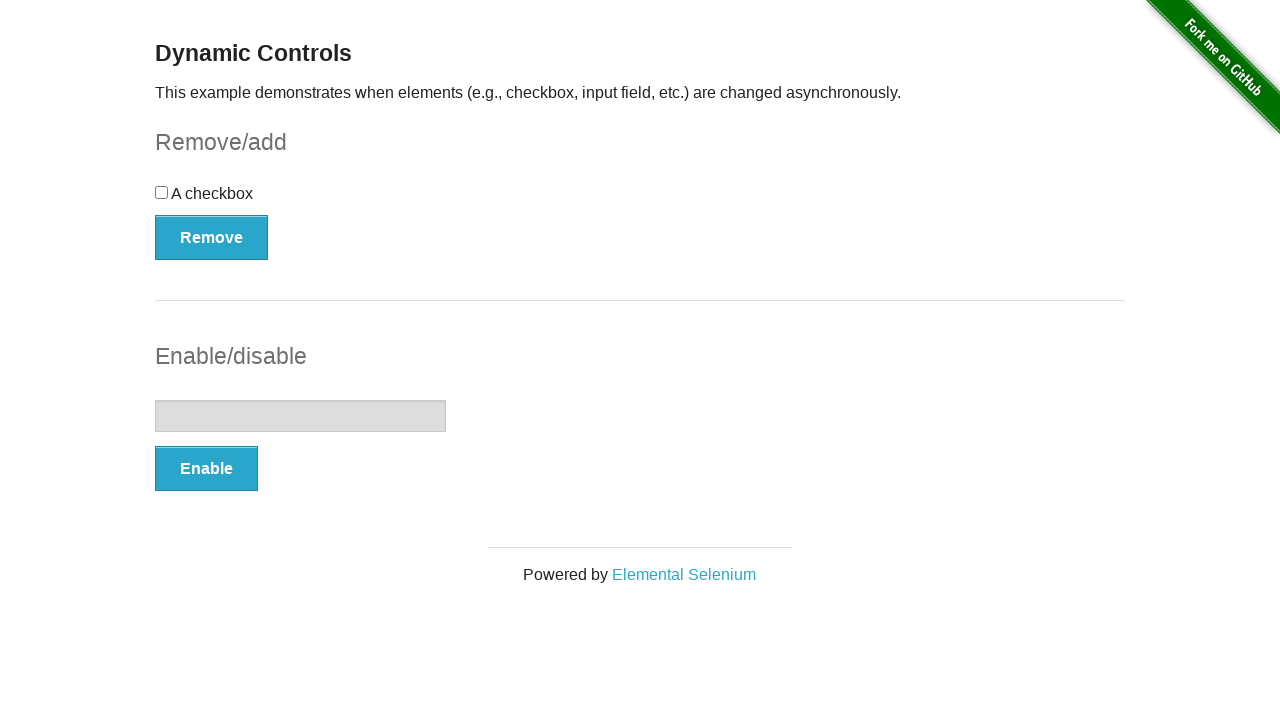

Waited for checkbox element to load
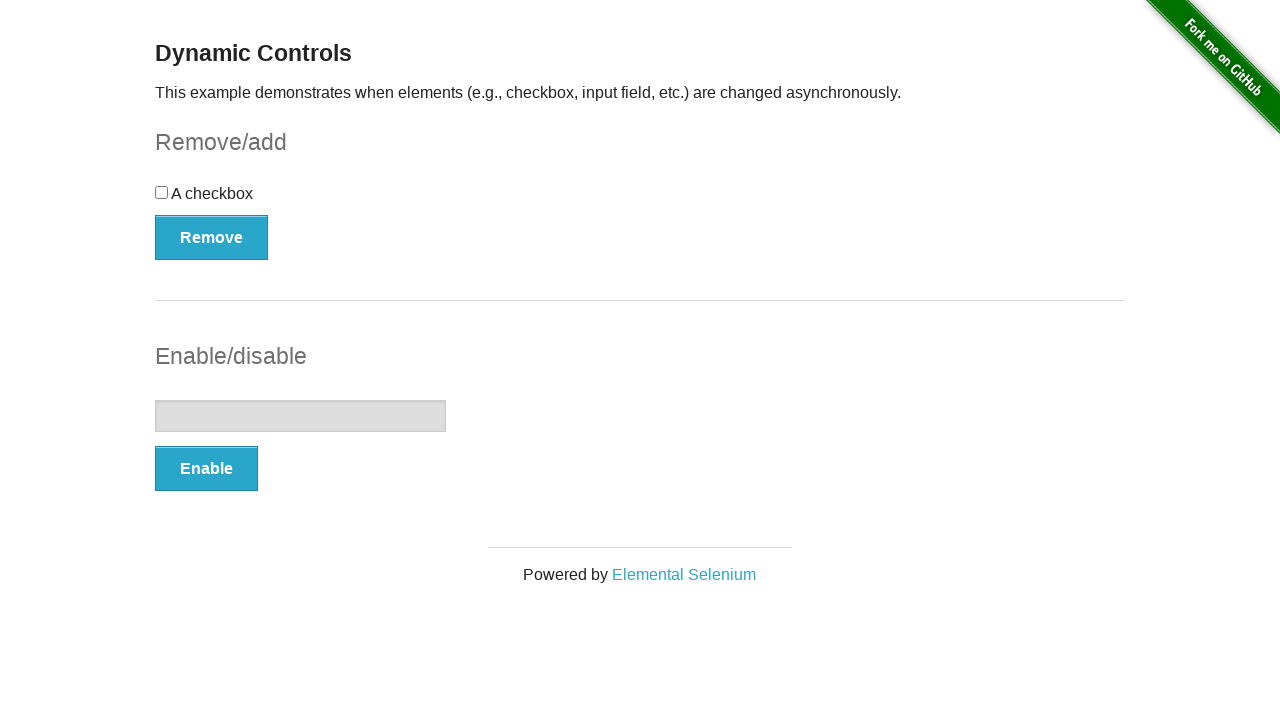

Clicked on the checkbox at (162, 192) on div#checkbox input[type='checkbox']
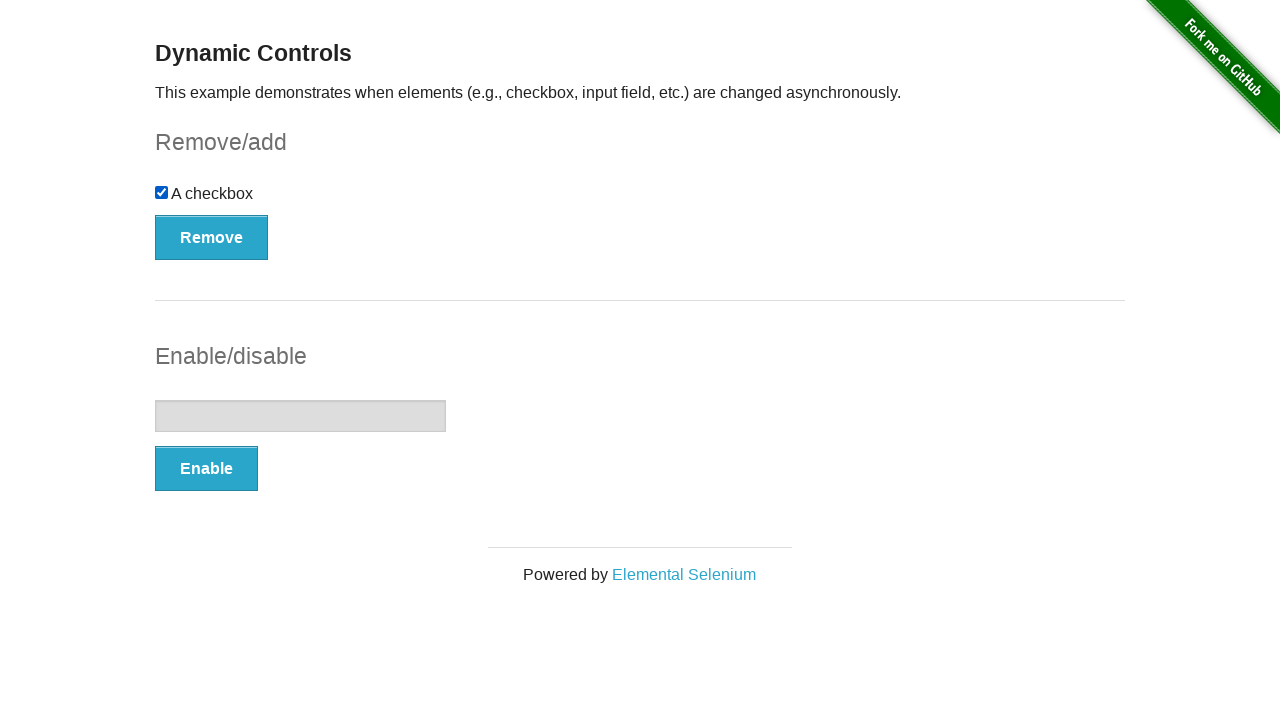

Clicked the Remove button to swap checkbox state at (212, 237) on button:has-text('Remove')
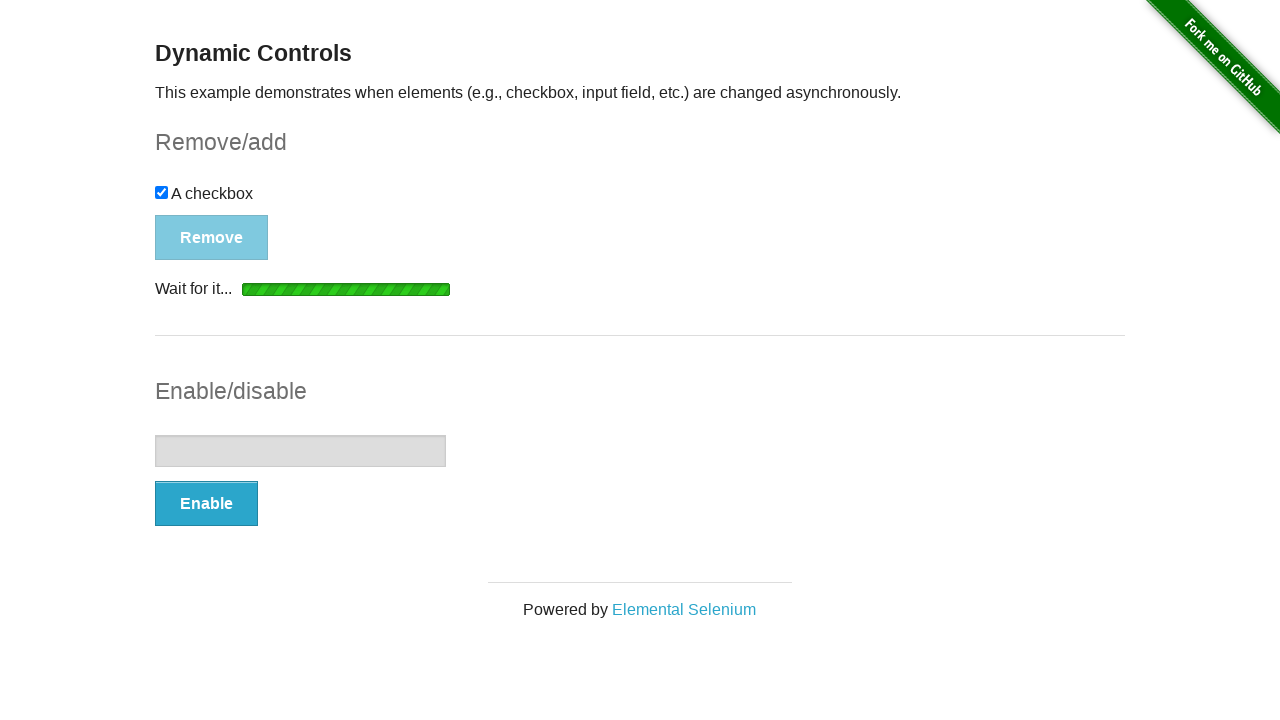

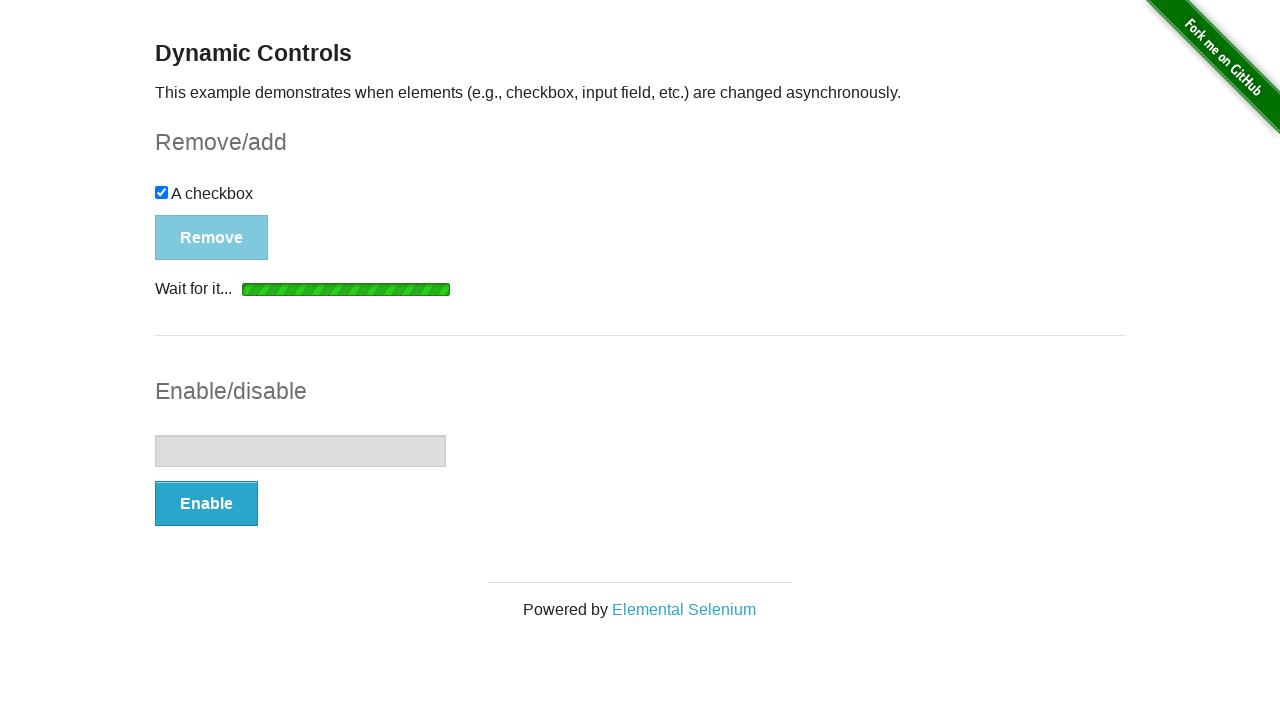